Tests handling of non-breaking space characters in button text by attempting to click a button using both regular space and non-breaking space in the XPath selector

Starting URL: http://uitestingplayground.com/nbsp

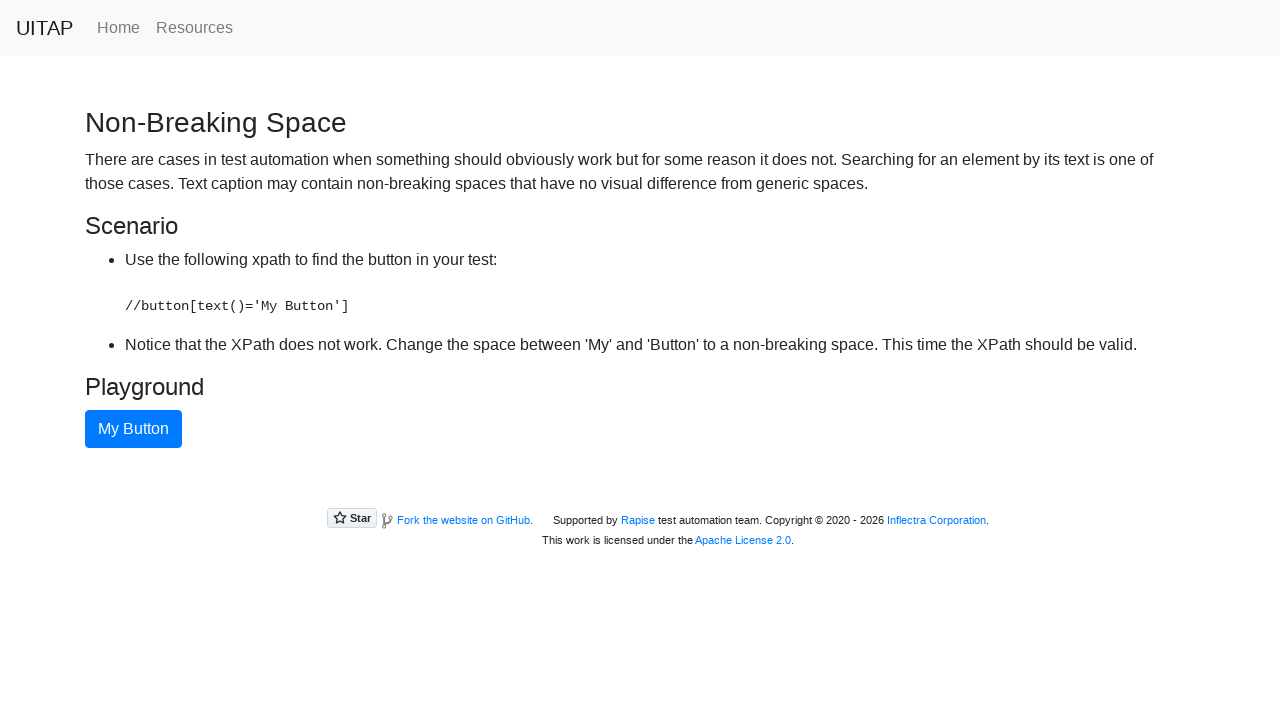

Attempted to click button with regular space in XPath selector - timed out as expected on xpath=//button[text()='My Button']
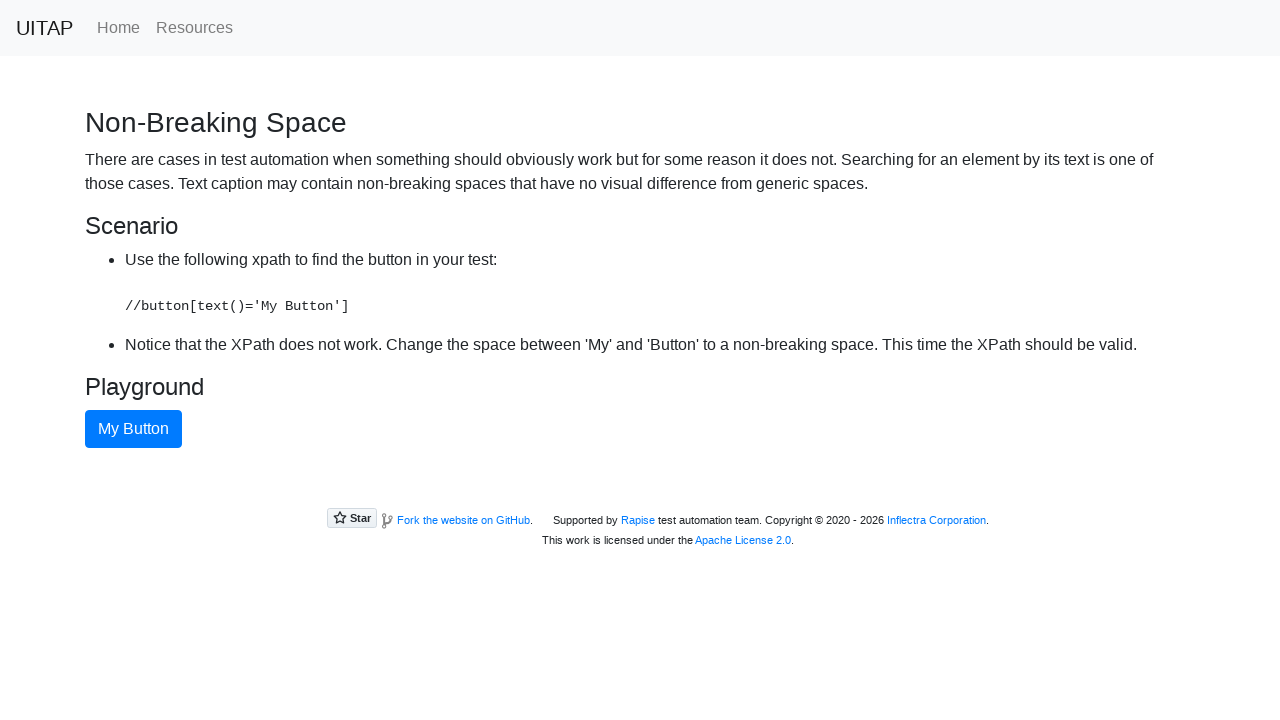

Successfully clicked button using non-breaking space character in XPath selector at (134, 429) on xpath=//button[text()='My Button']
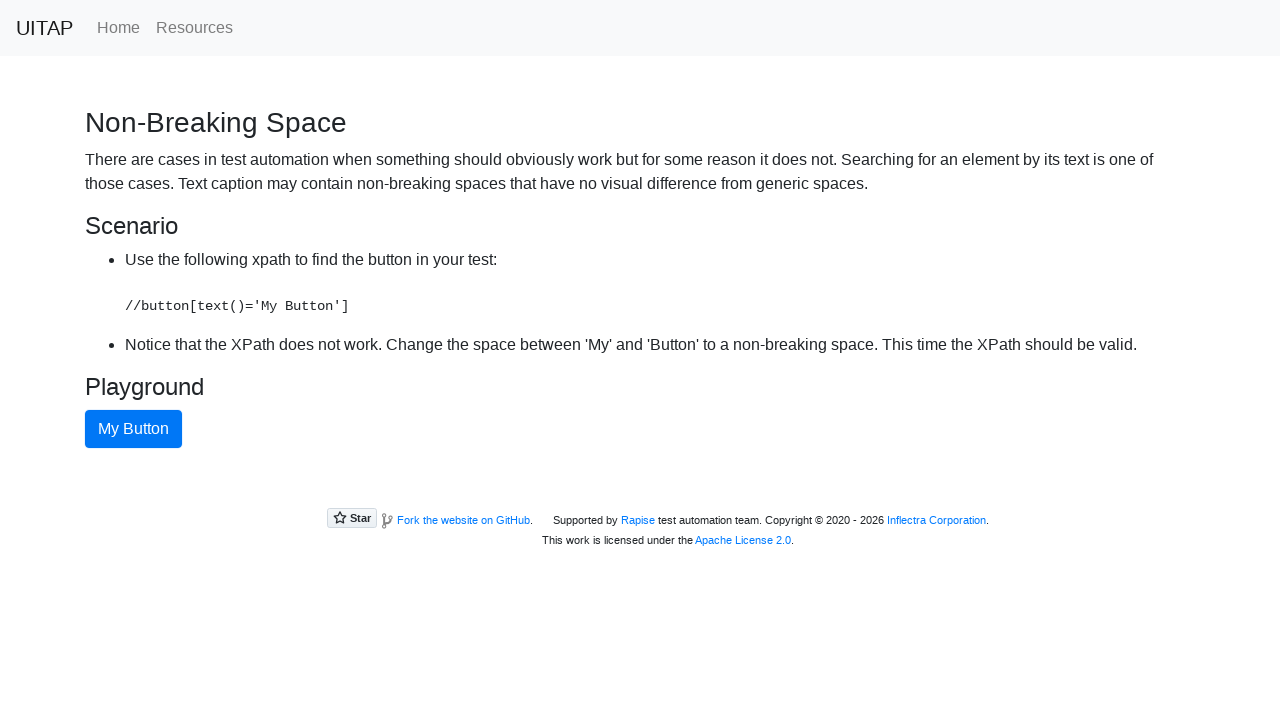

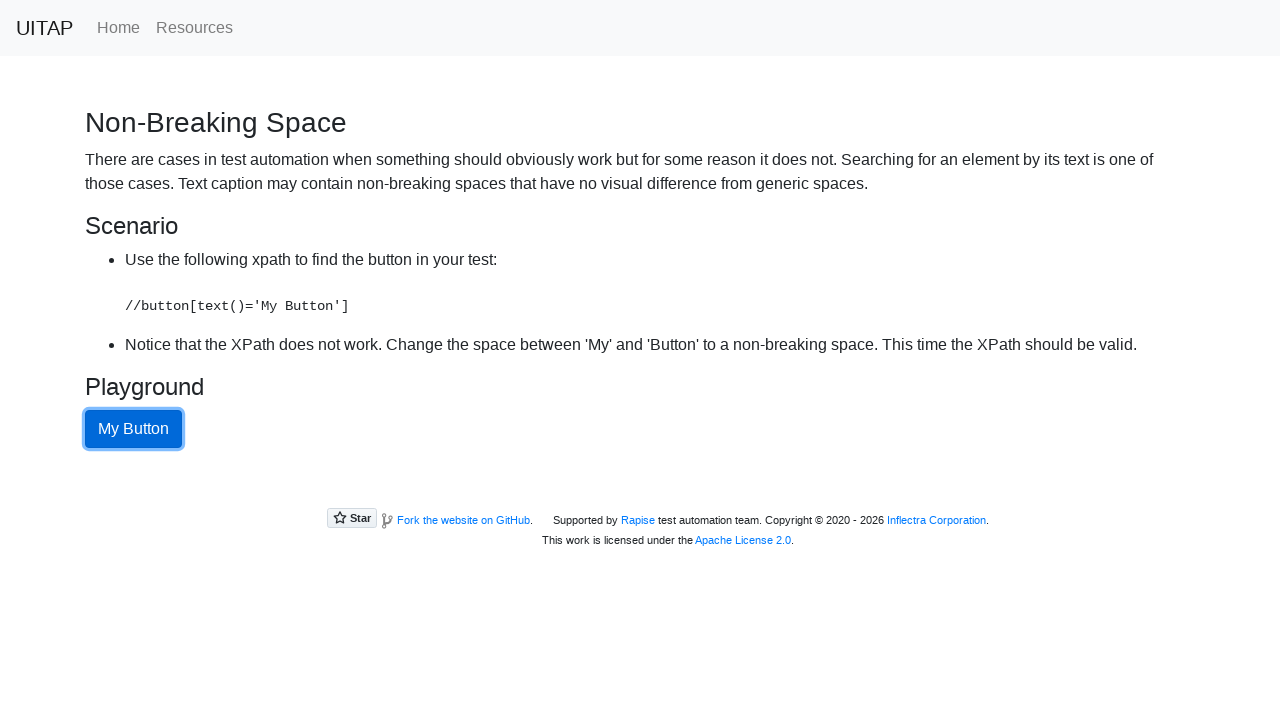